Solves a math problem by reading a value from the page, calculating the result using a mathematical formula, and submitting the answer along with checkbox and radio button selections

Starting URL: https://suninjuly.github.io/math.html

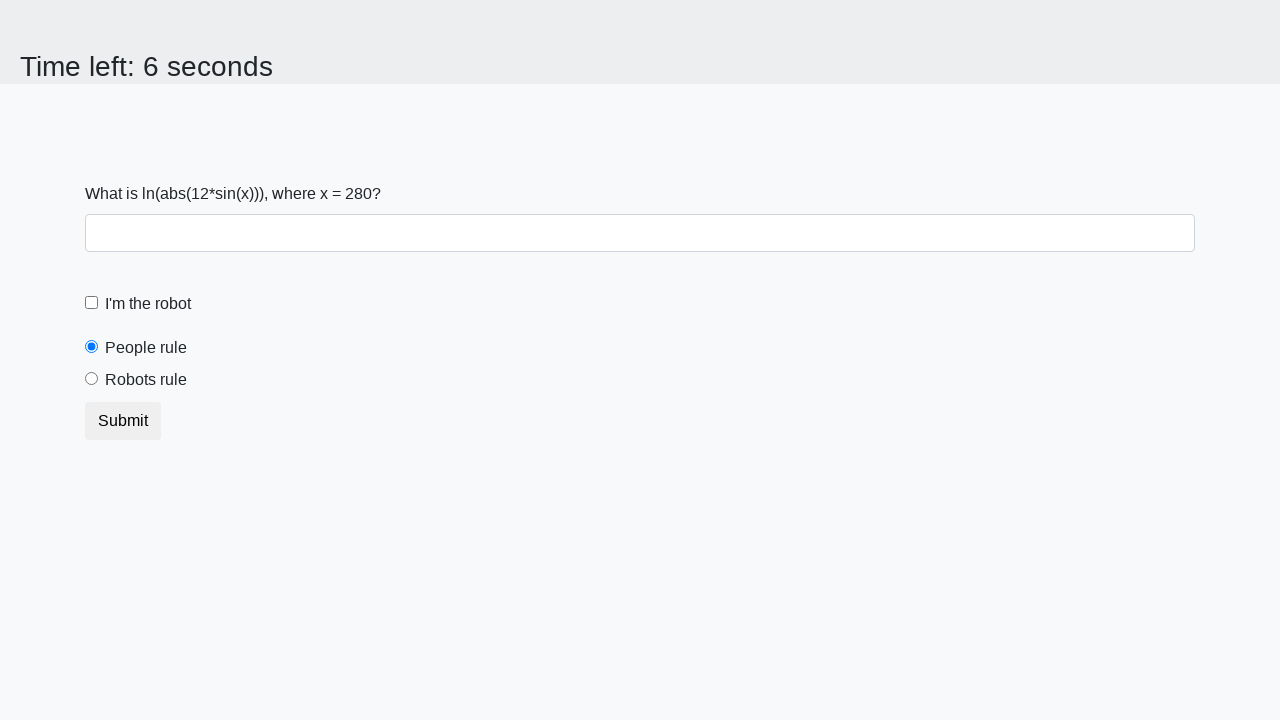

Located the x value input element
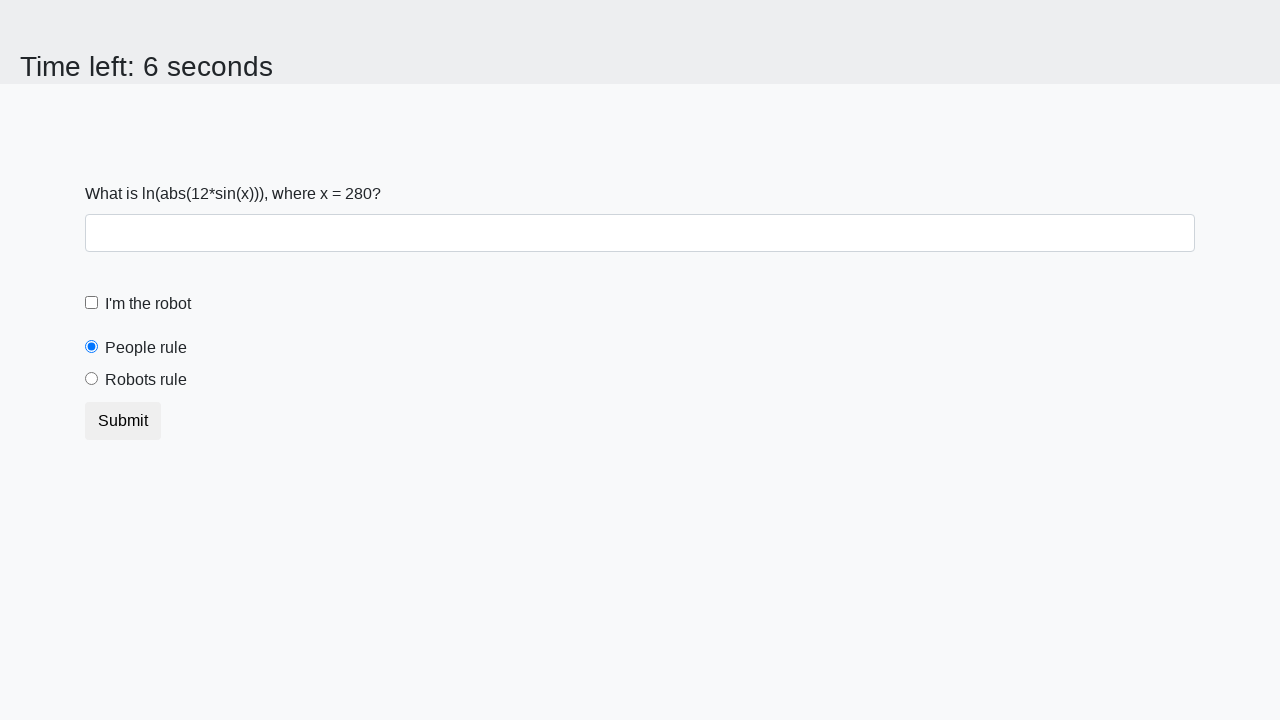

Retrieved x value from page
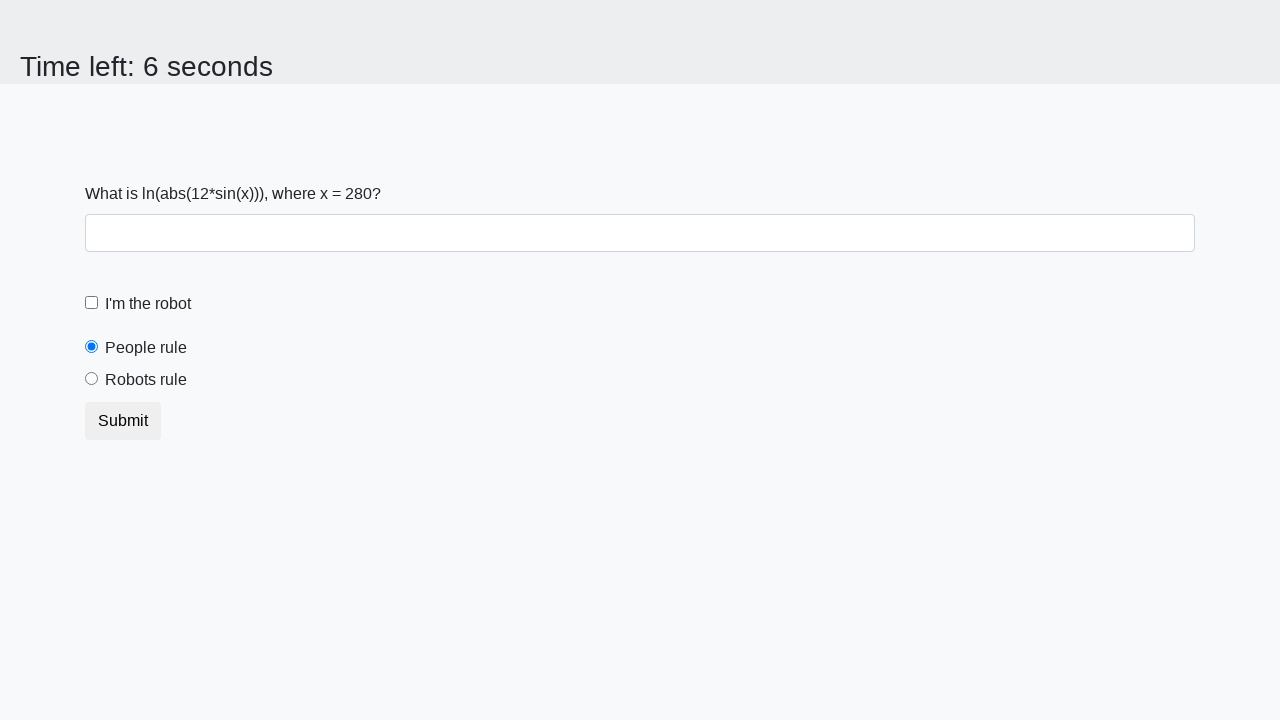

Calculated result using mathematical formula: log(abs(12*sin(x)))
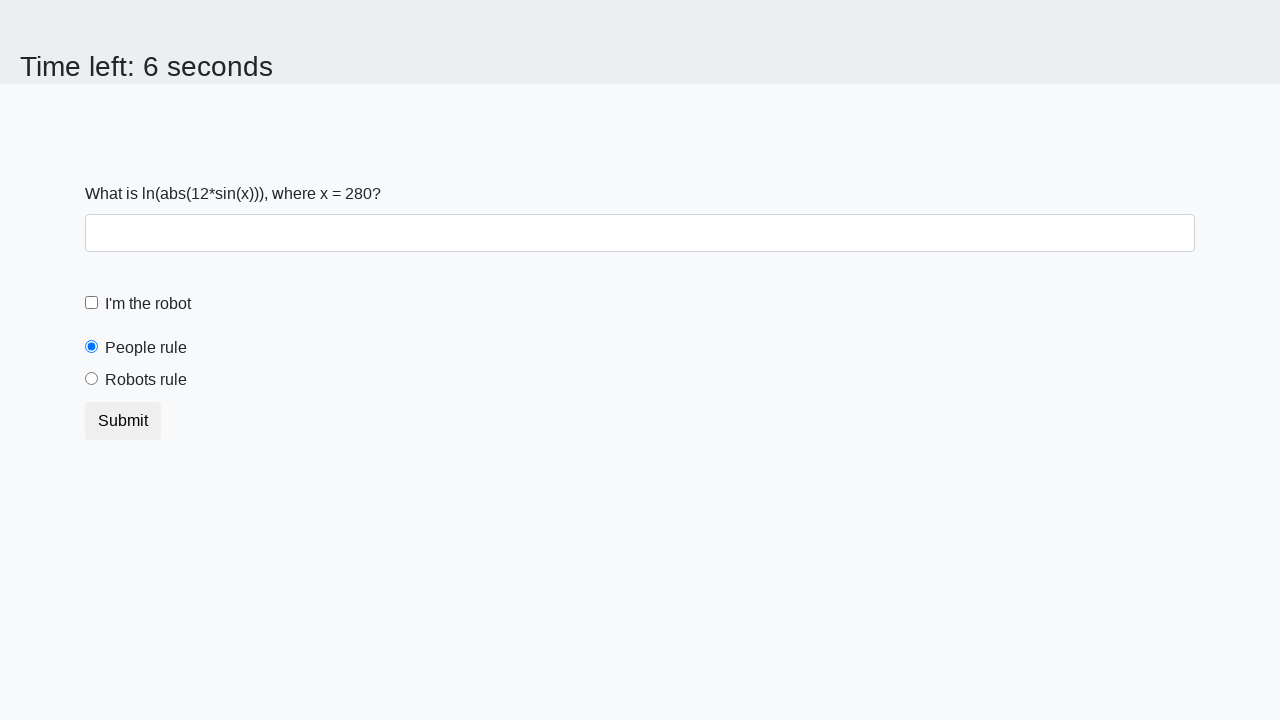

Filled answer field with calculated value on #answer
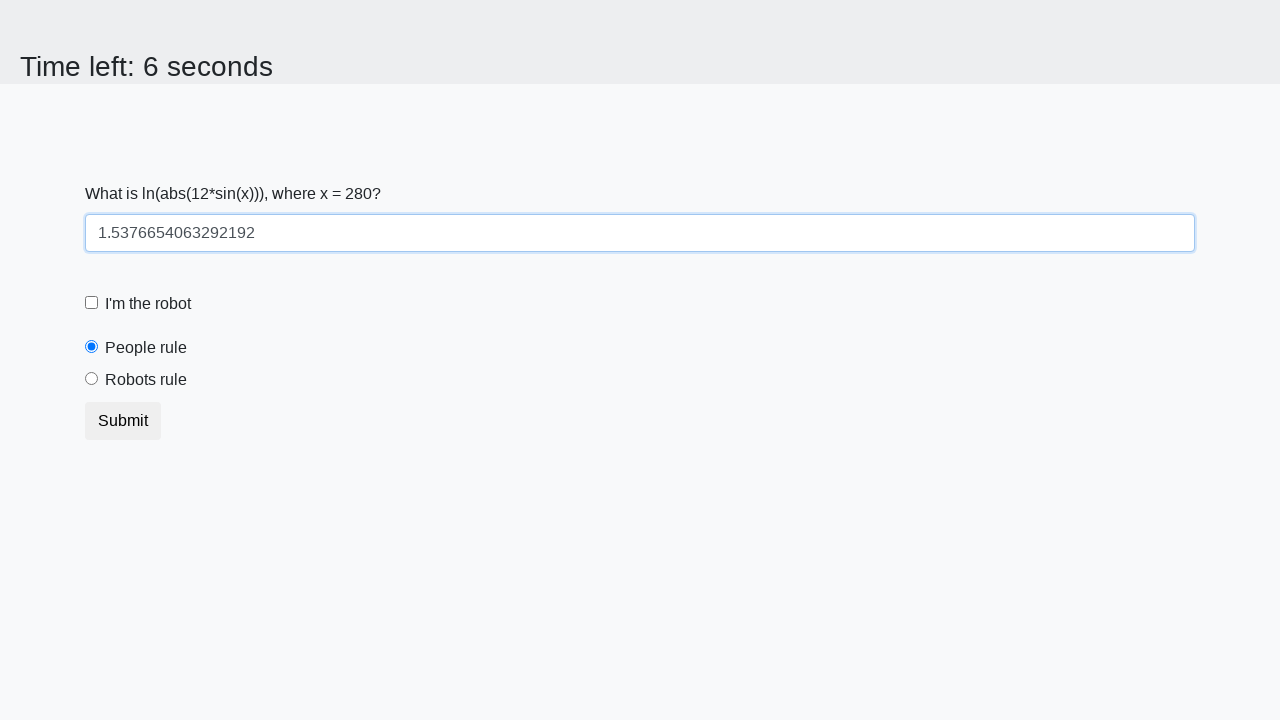

Clicked robot checkbox at (148, 304) on [for="robotCheckbox"]
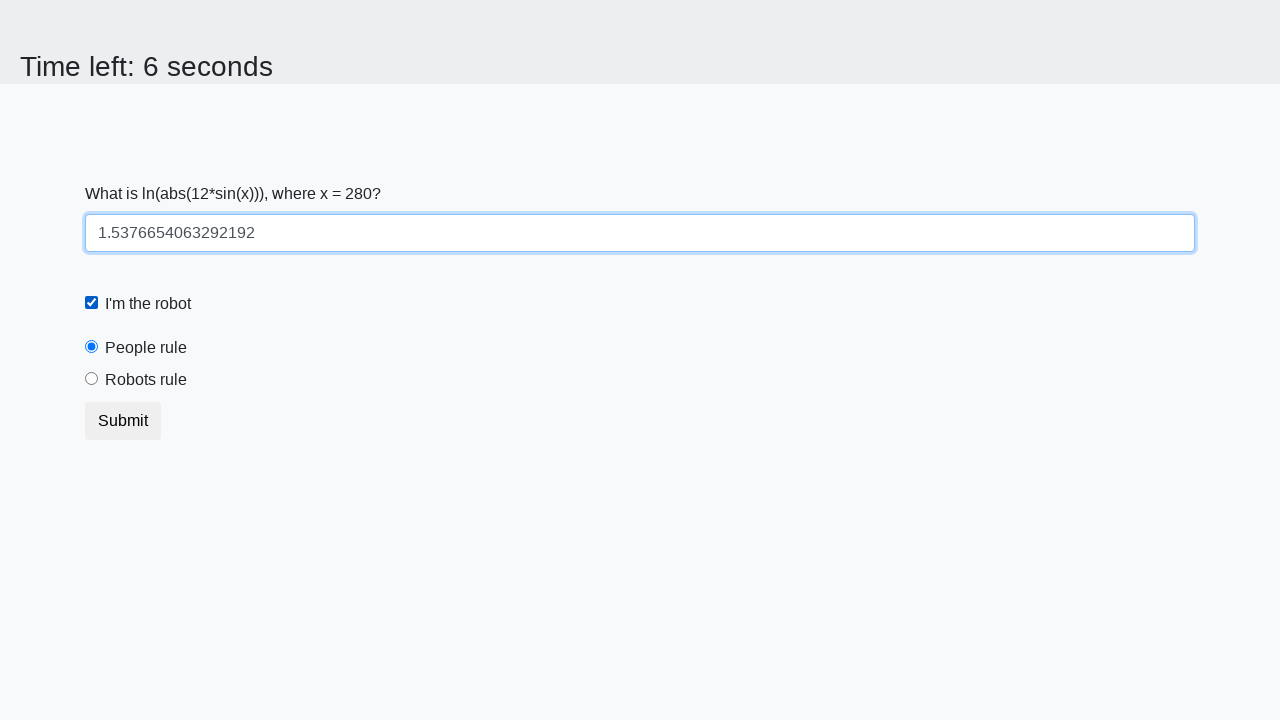

Clicked 'robots rule' radio button at (146, 380) on [for="robotsRule"]
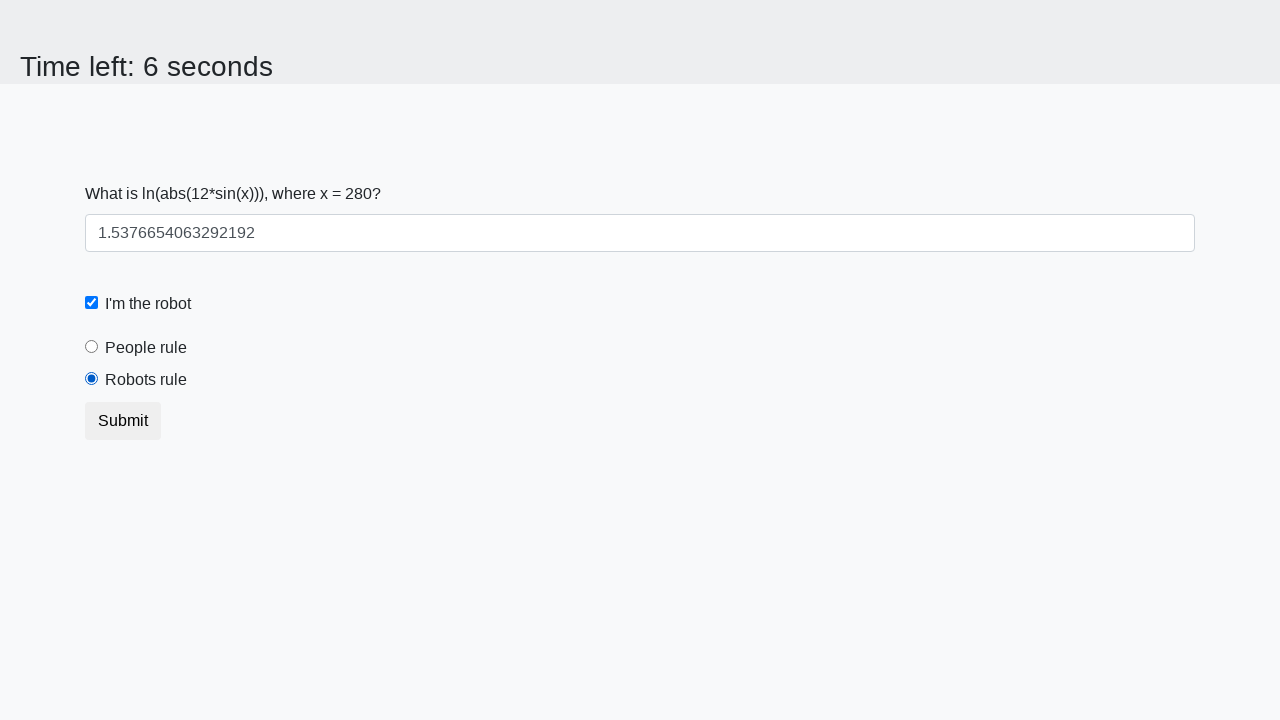

Submitted the form by clicking submit button at (123, 421) on button.btn
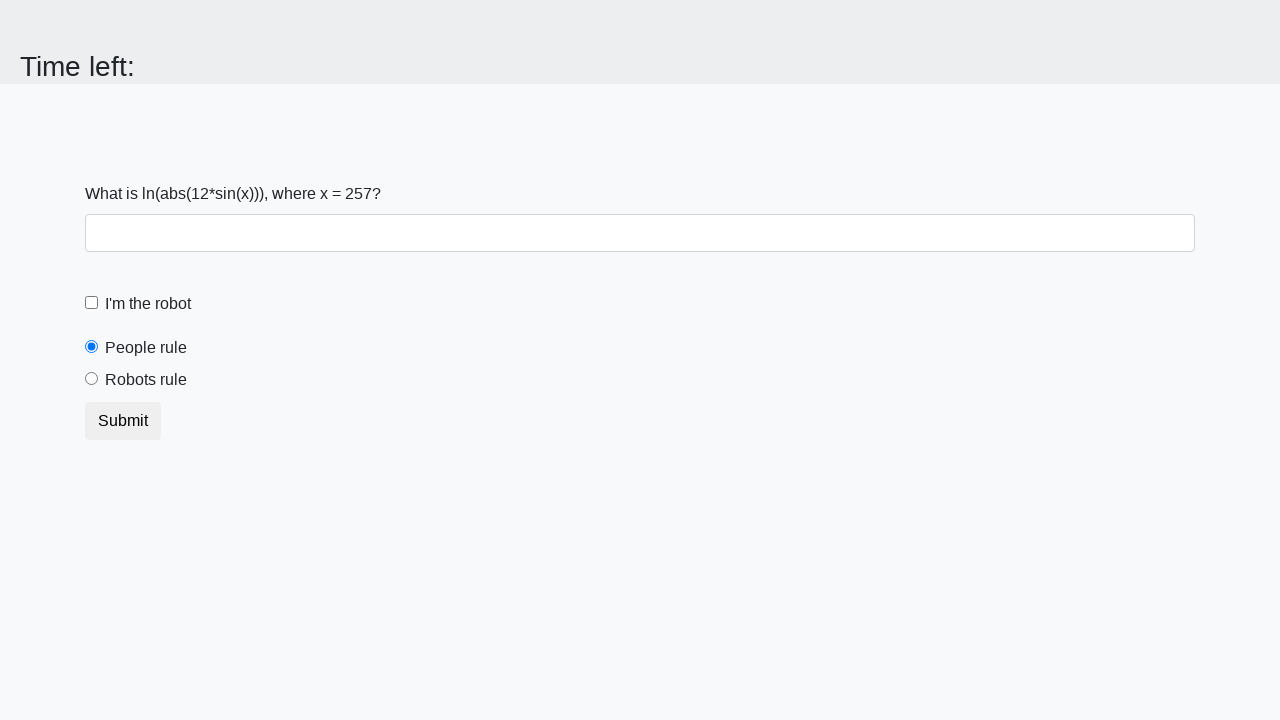

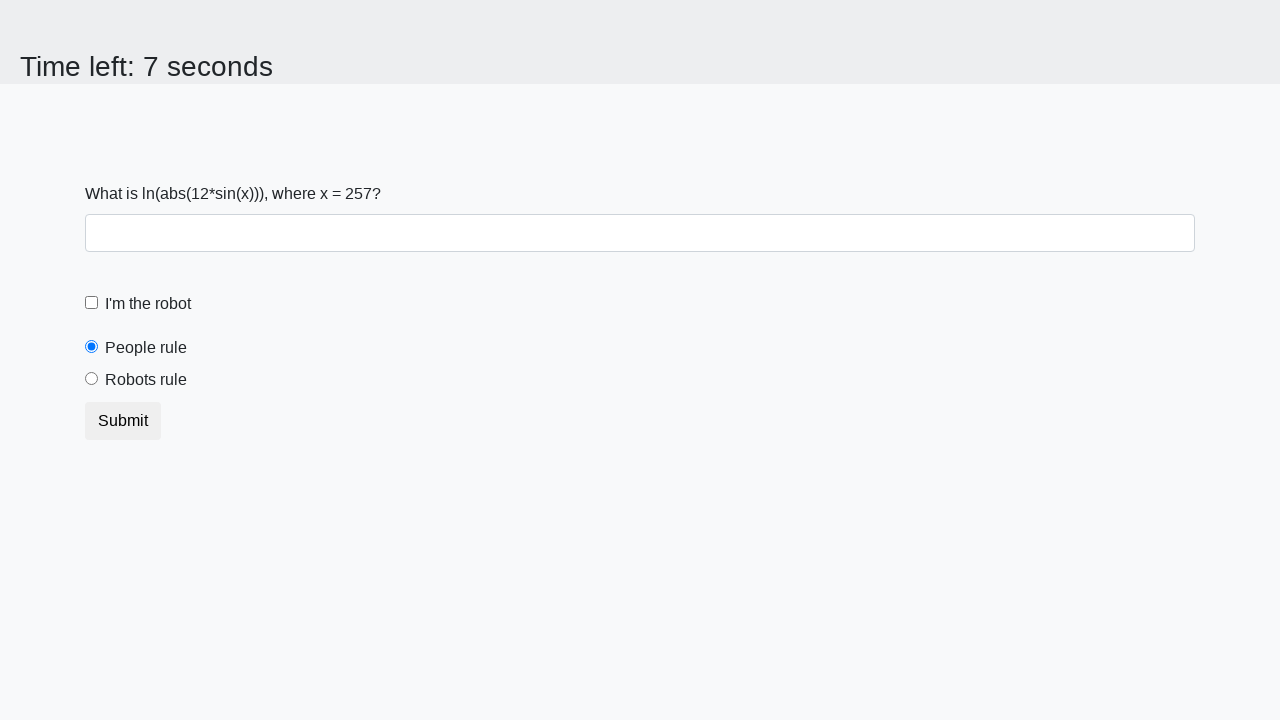